Tests checkbox functionality on an automation practice page by clicking a checkbox to select it, verifying selection state, then clicking again to deselect it, and counting total checkboxes on the page.

Starting URL: https://rahulshettyacademy.com/AutomationPractice/

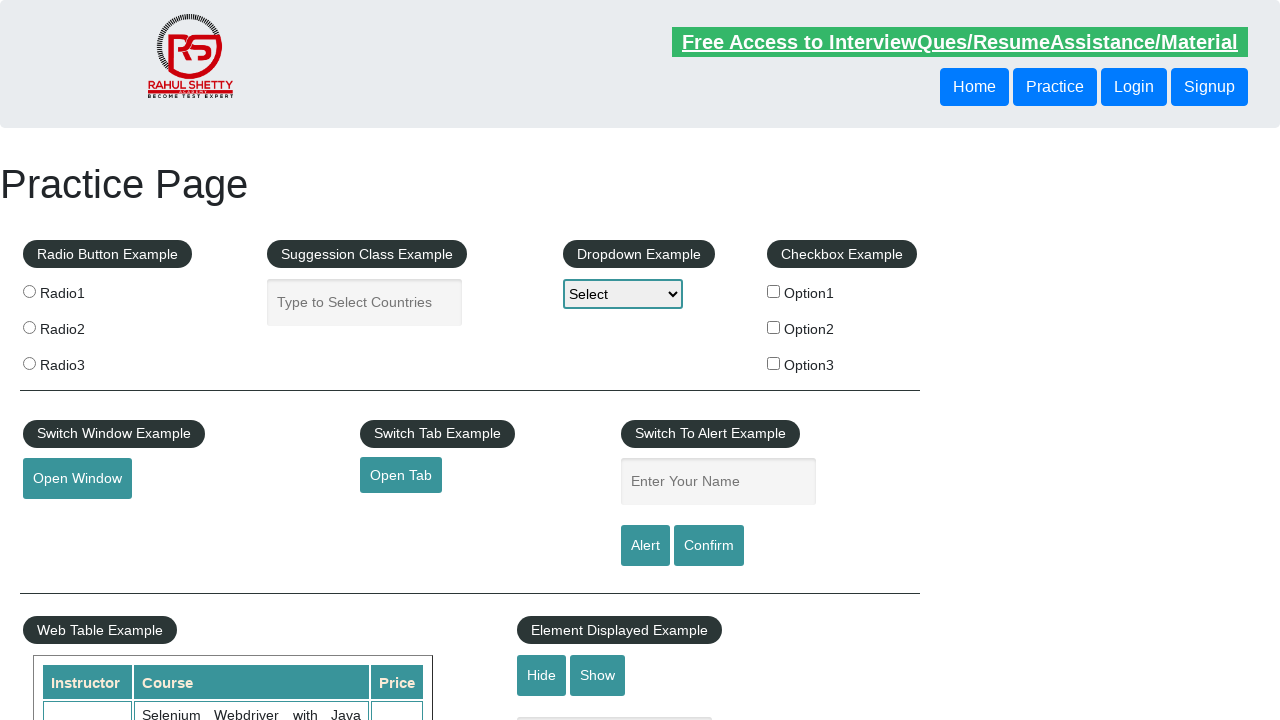

Navigated to automation practice page
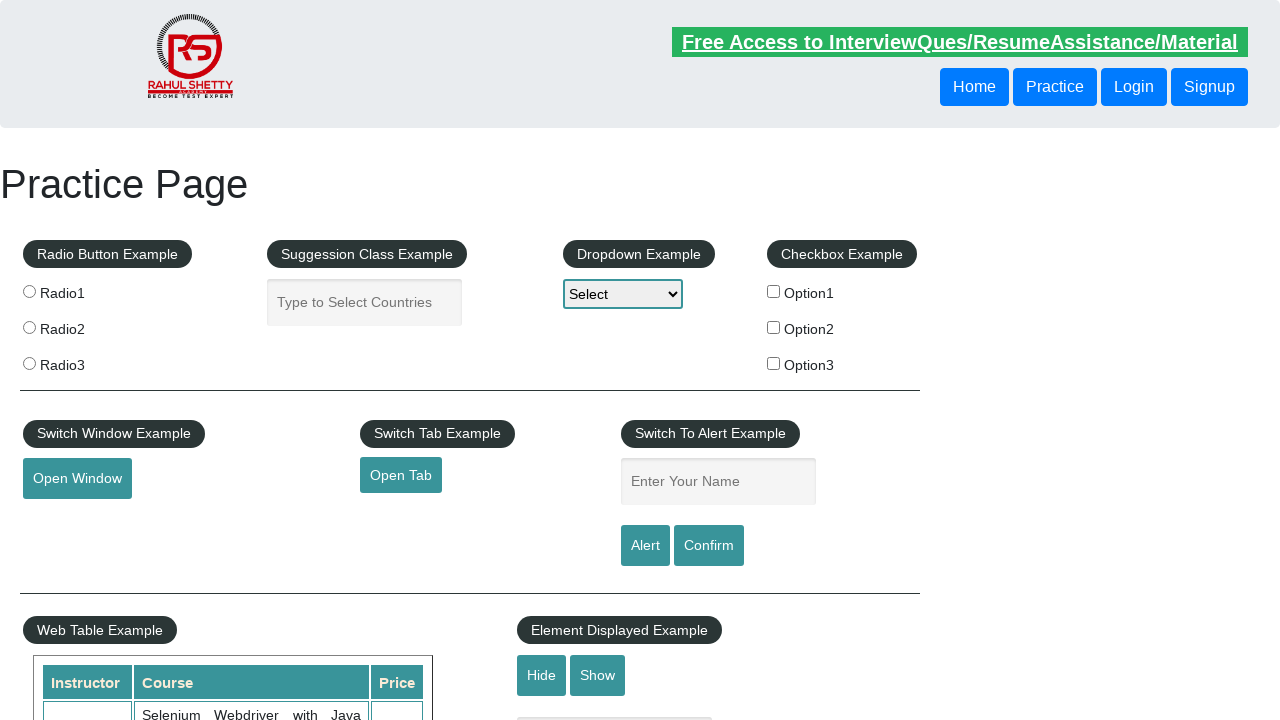

Located checkbox element with id 'checkBoxOption1'
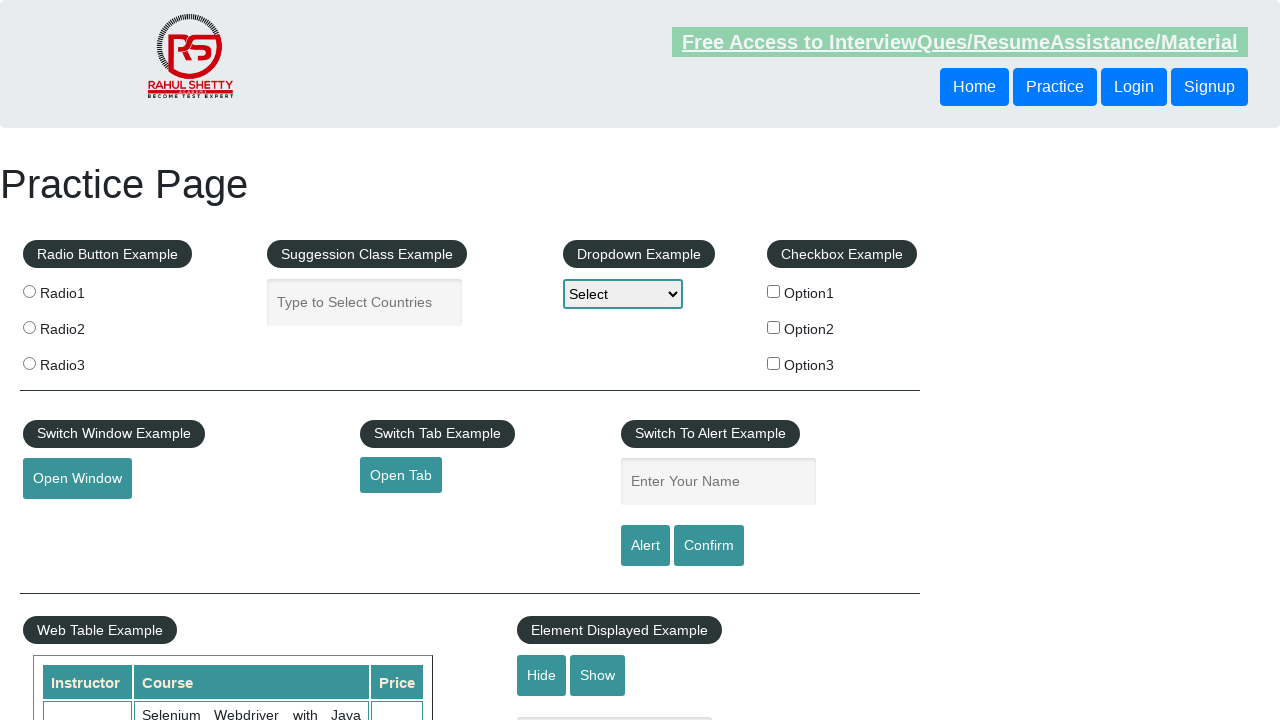

Verified checkbox is initially not selected
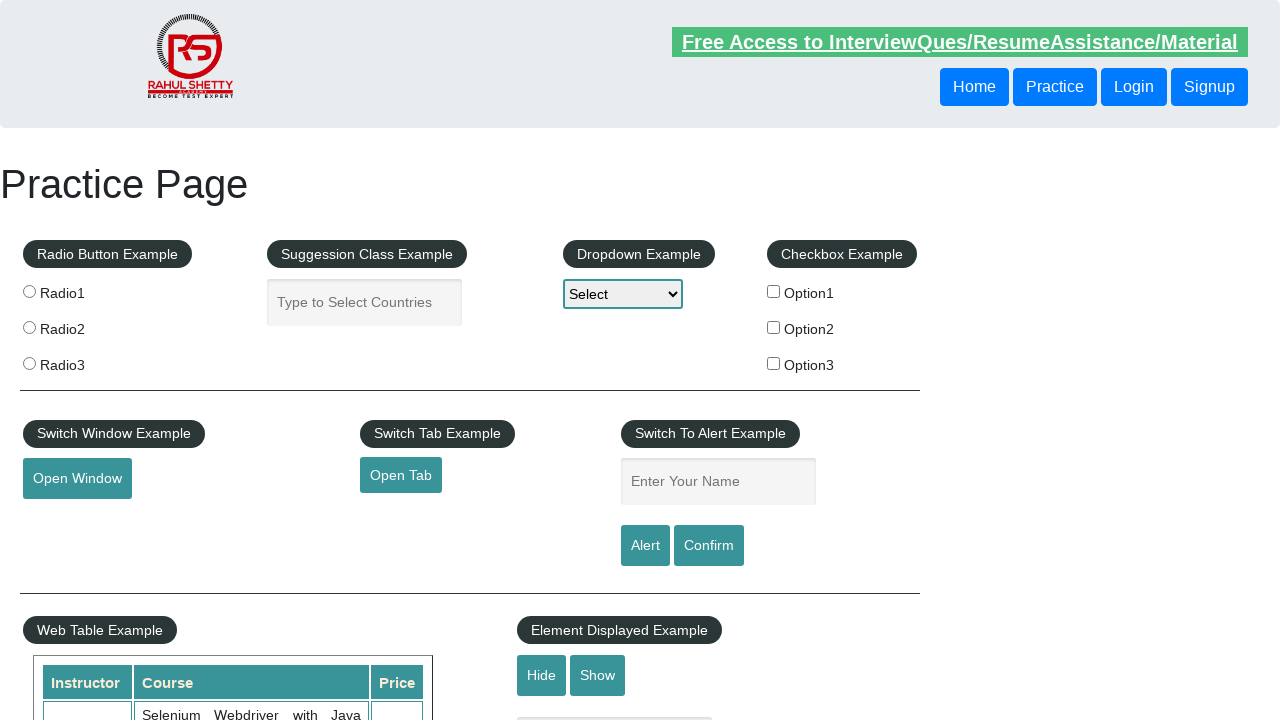

Clicked checkbox to select it at (774, 291) on #checkBoxOption1
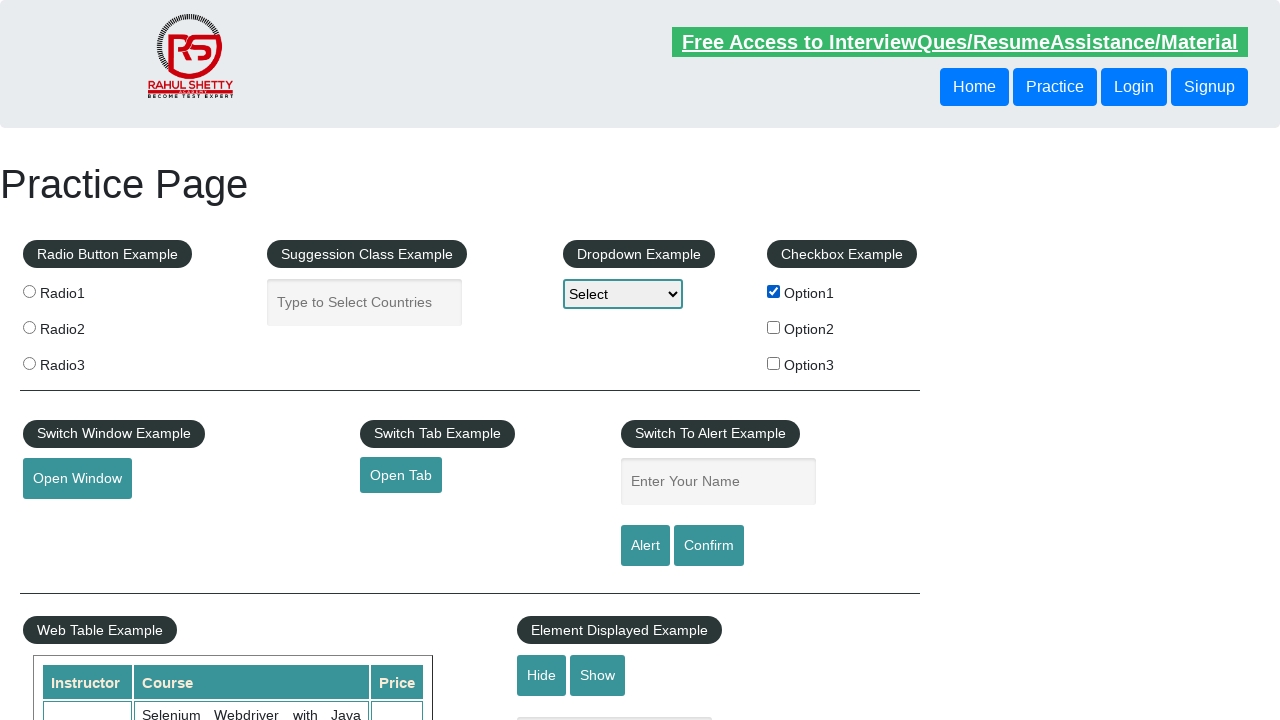

Verified checkbox is now selected
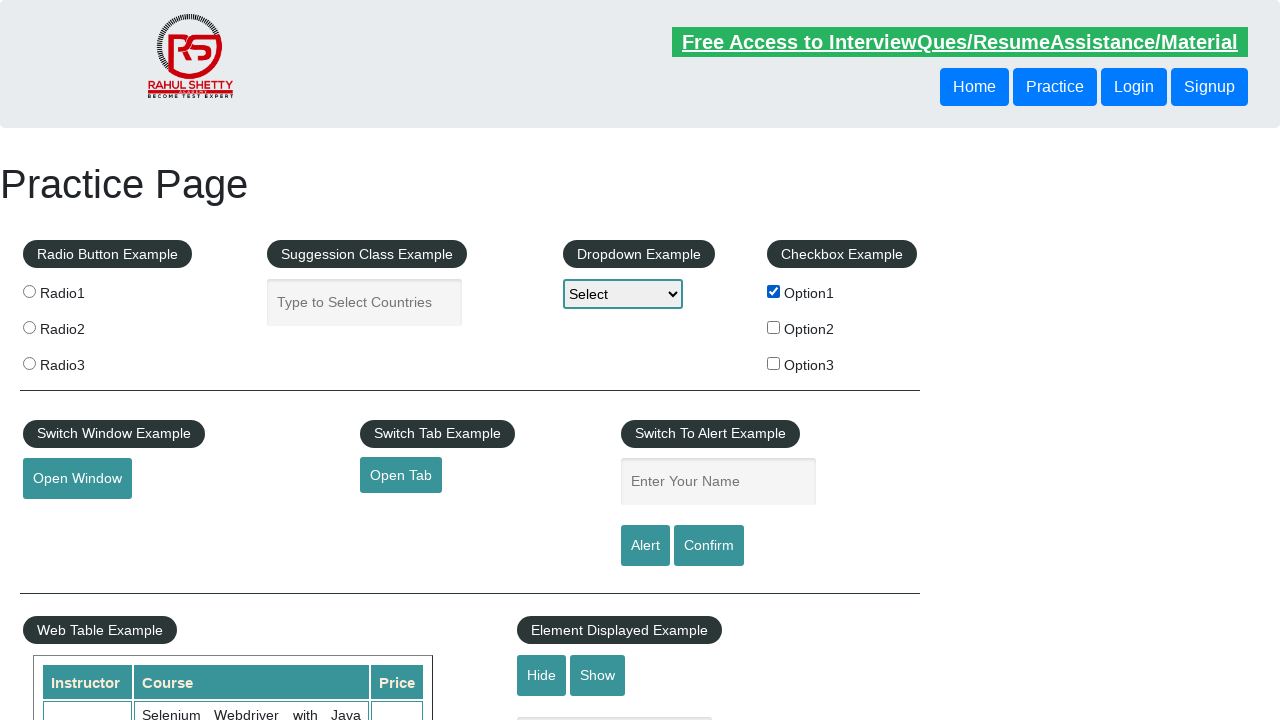

Clicked checkbox to deselect it at (774, 291) on #checkBoxOption1
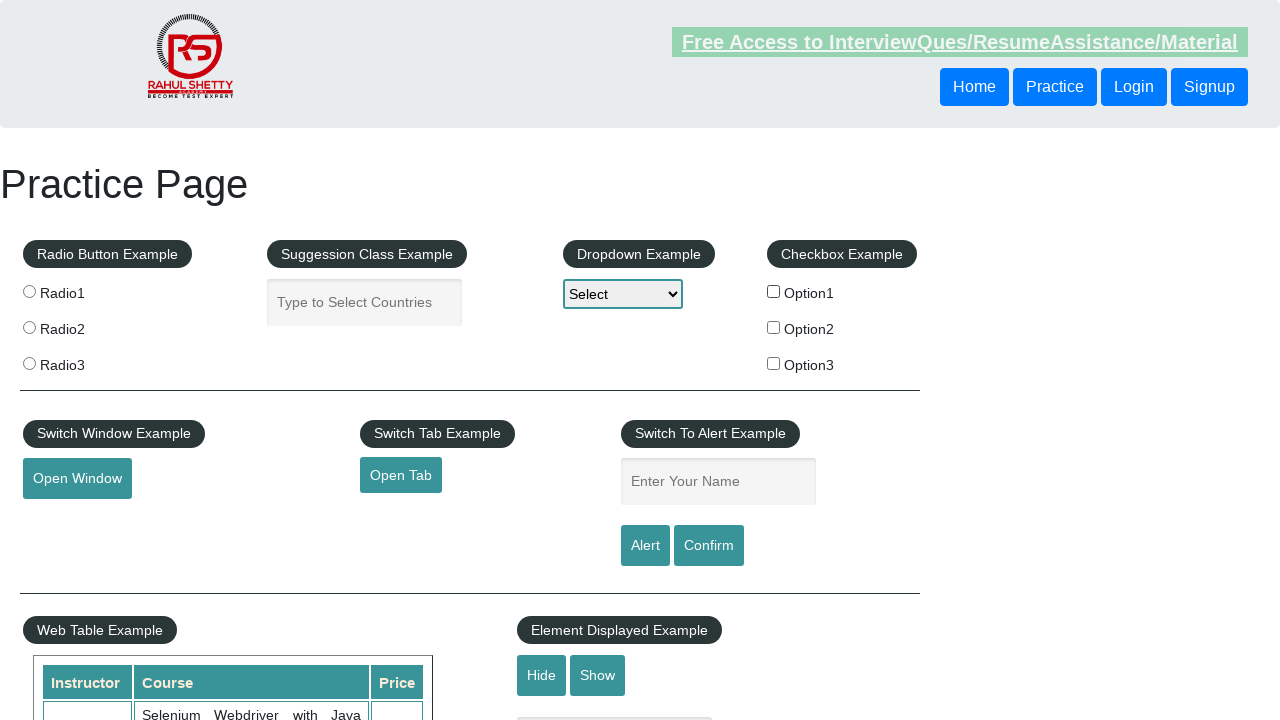

Counted total checkboxes on page: 3
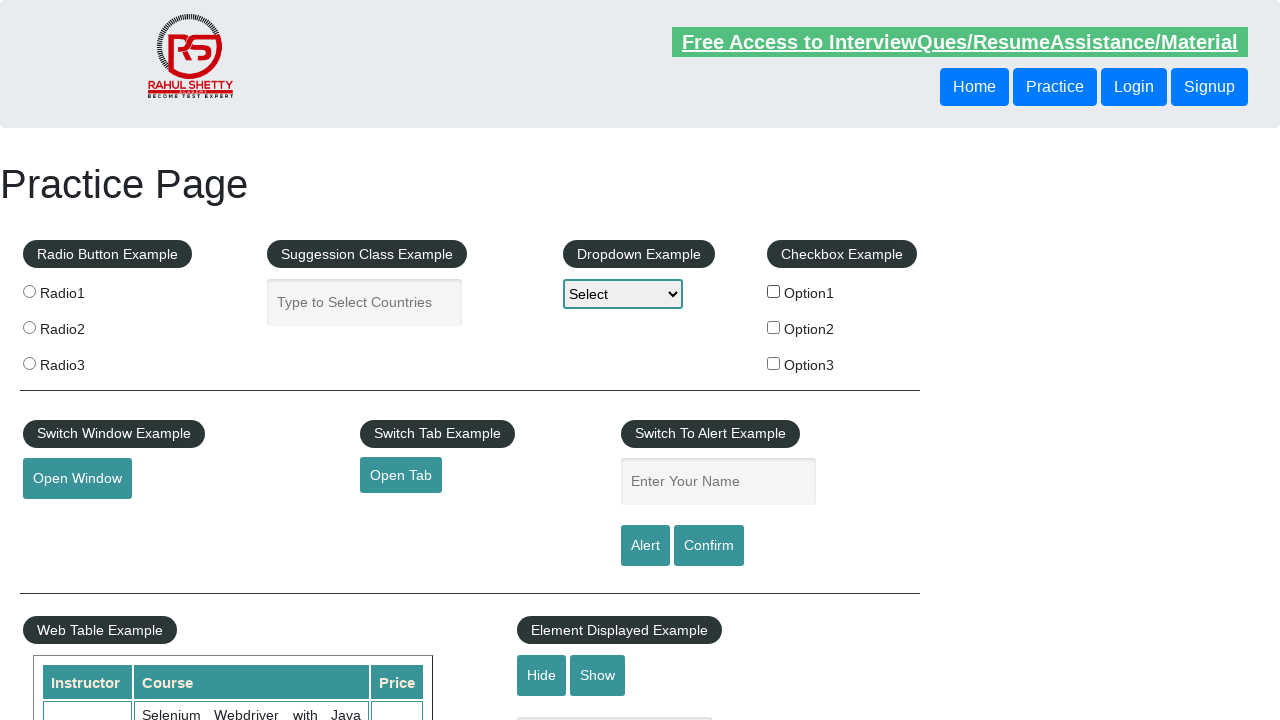

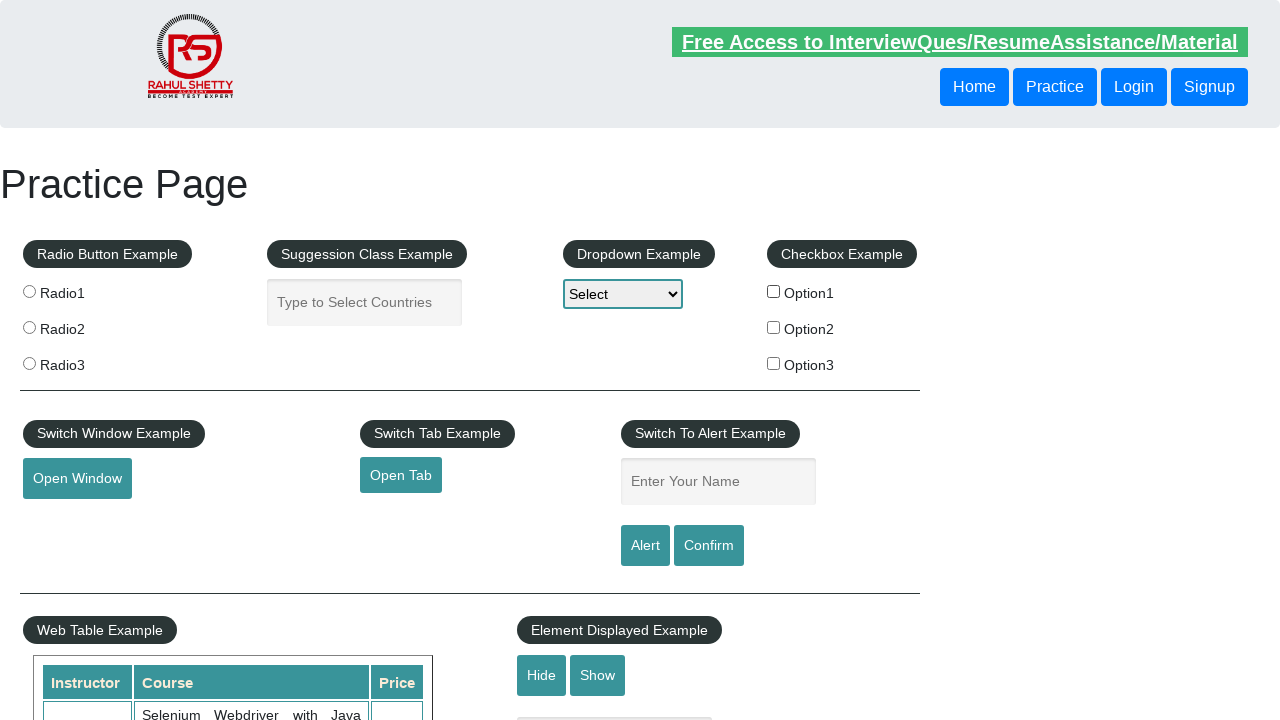